Tests dropdown functionality by clicking a dropdown button and then clicking on a menu item (Flipkart link) after waiting for it to be clickable

Starting URL: https://omayo.blogspot.com

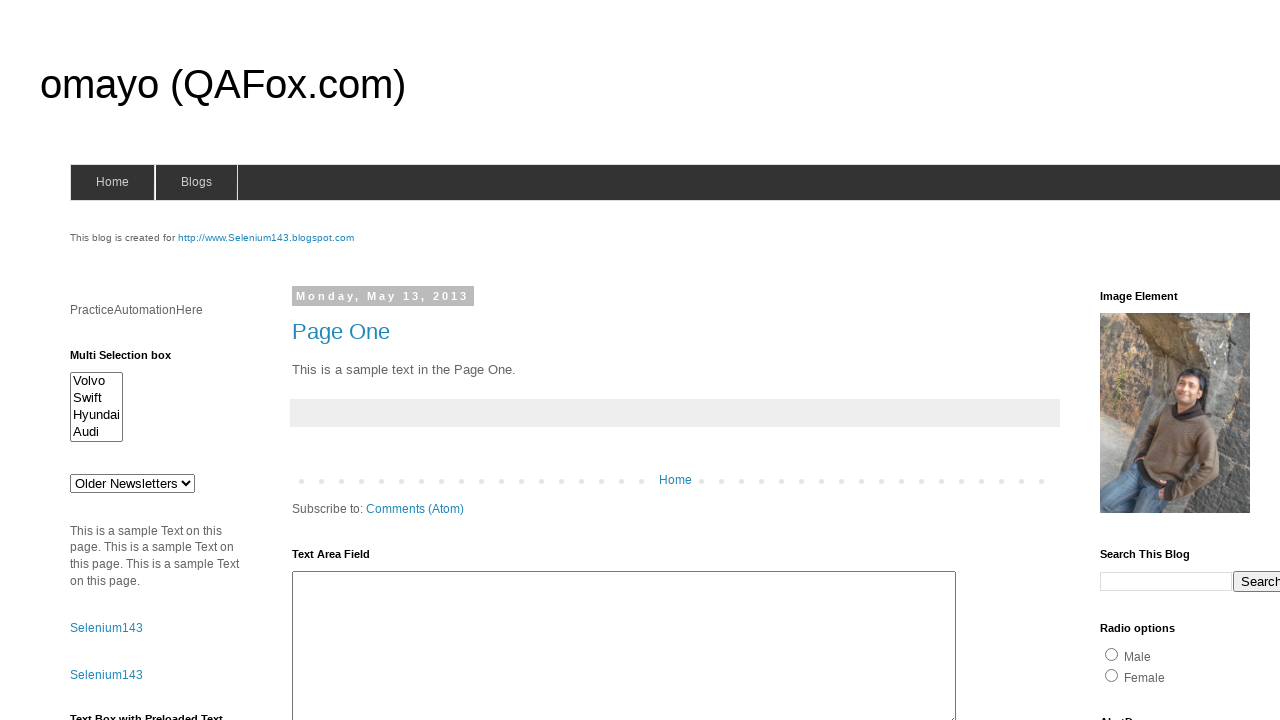

Clicked the Dropdown button at (1227, 360) on xpath=//button[text()='Dropdown']
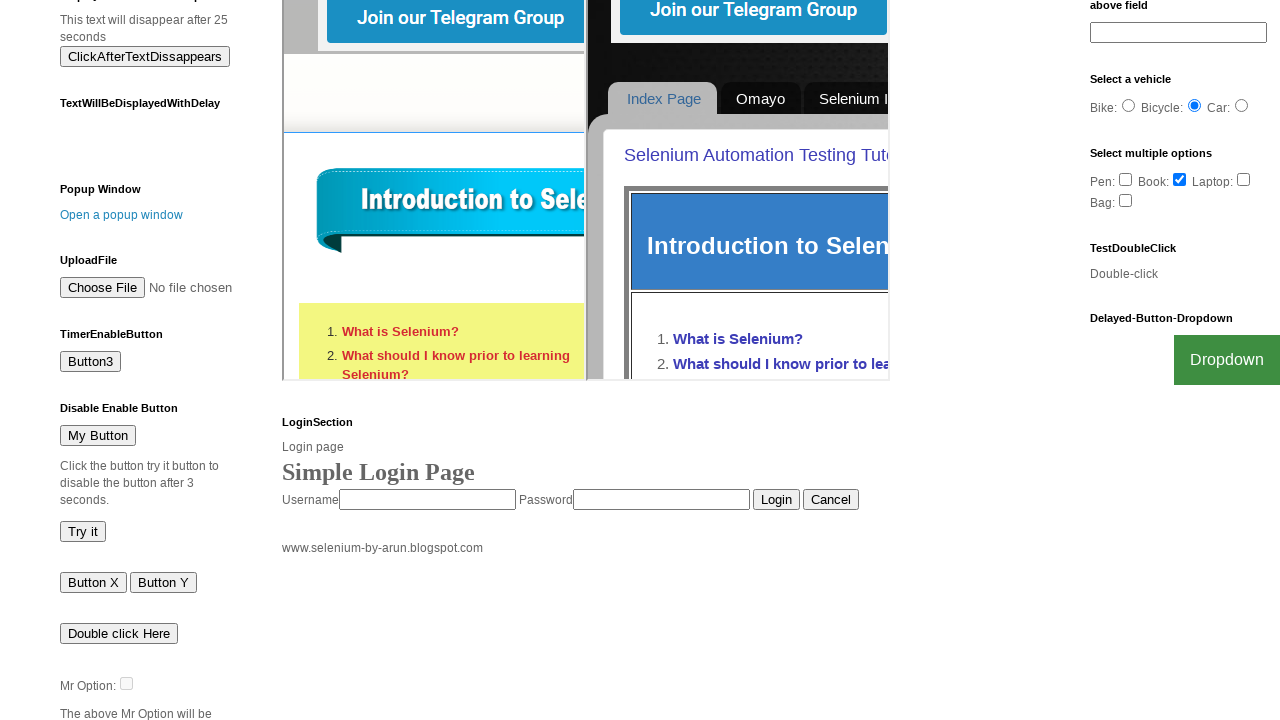

Waited for Flipkart link to become visible
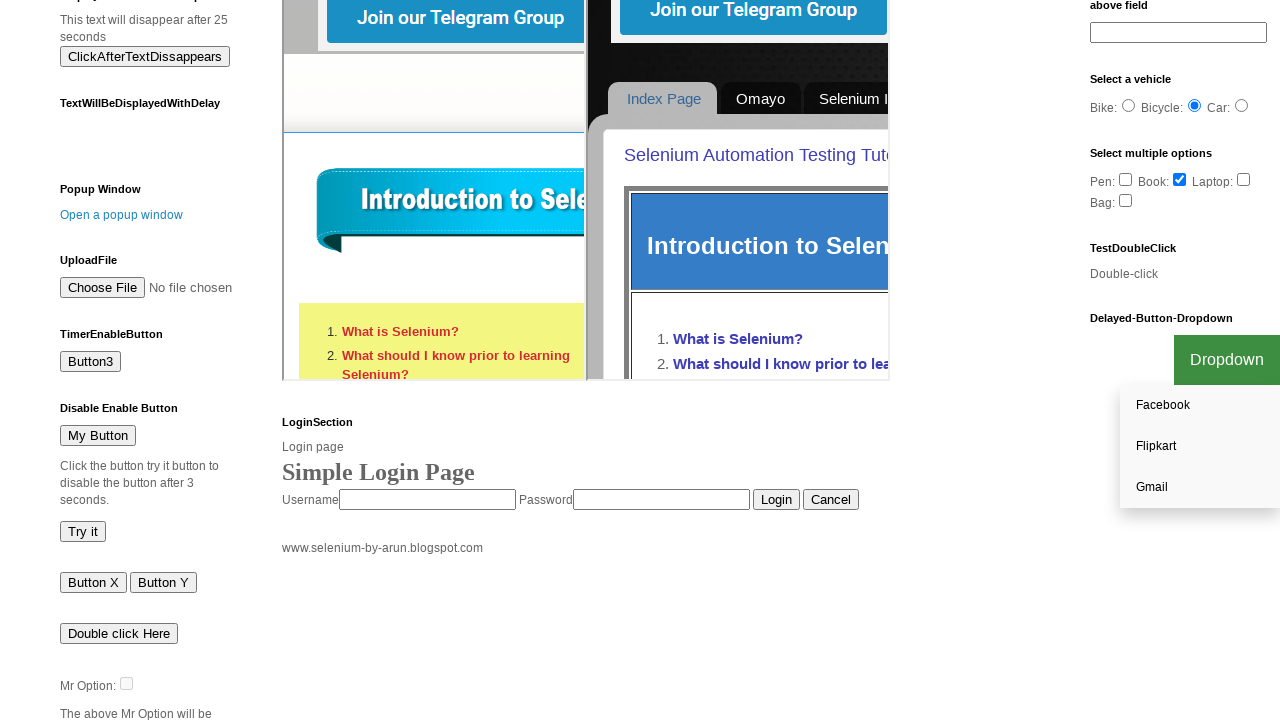

Clicked on the Flipkart link from dropdown menu at (1200, 447) on xpath=//a[text()='Flipkart']
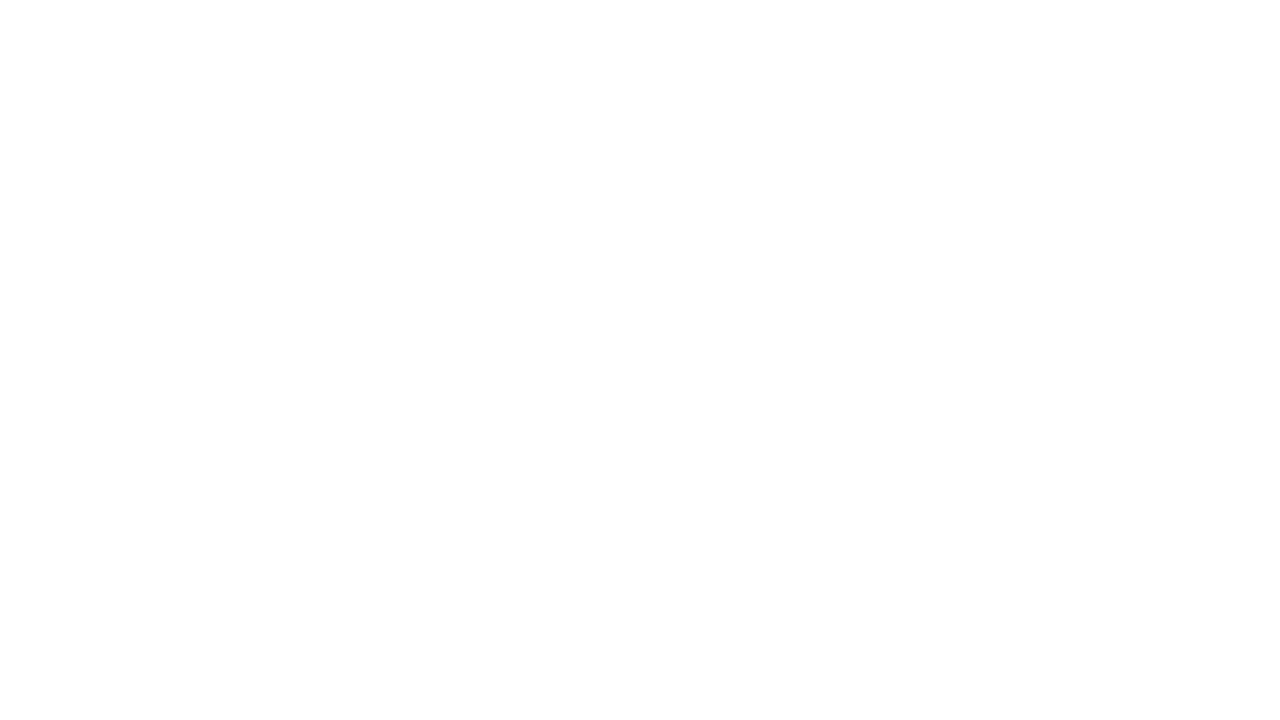

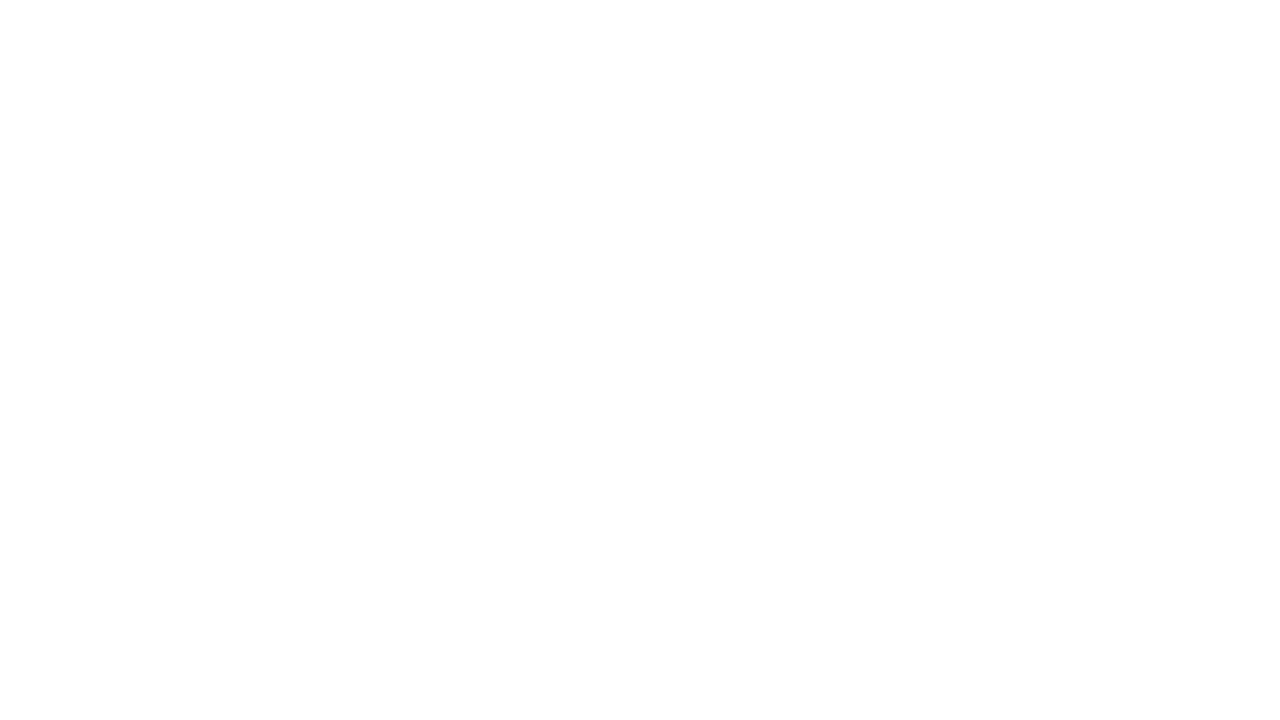